Tests viewport scrolling functionality by scrolling down 200 pixels from a specific viewport origin point

Starting URL: https://selenium.dev/selenium/web/scrolling_tests/frame_with_nested_scrolling_frame_out_of_view.html

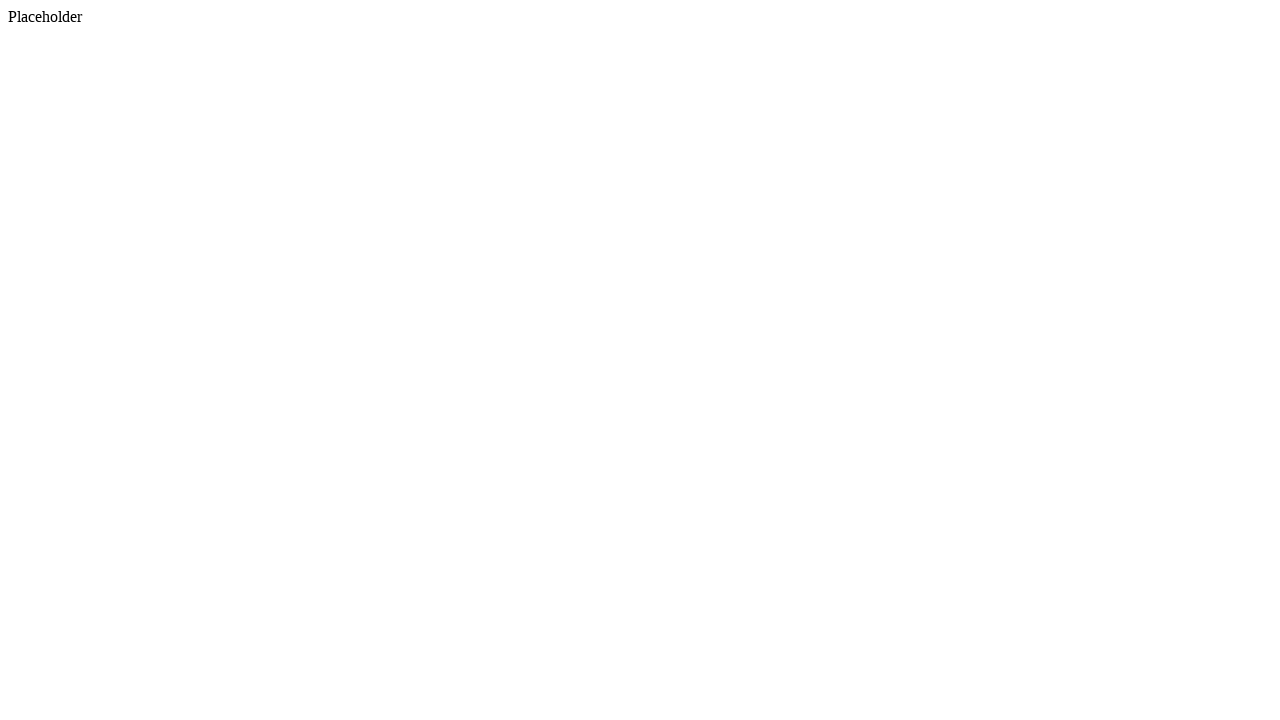

Navigated to frame with nested scrolling test page
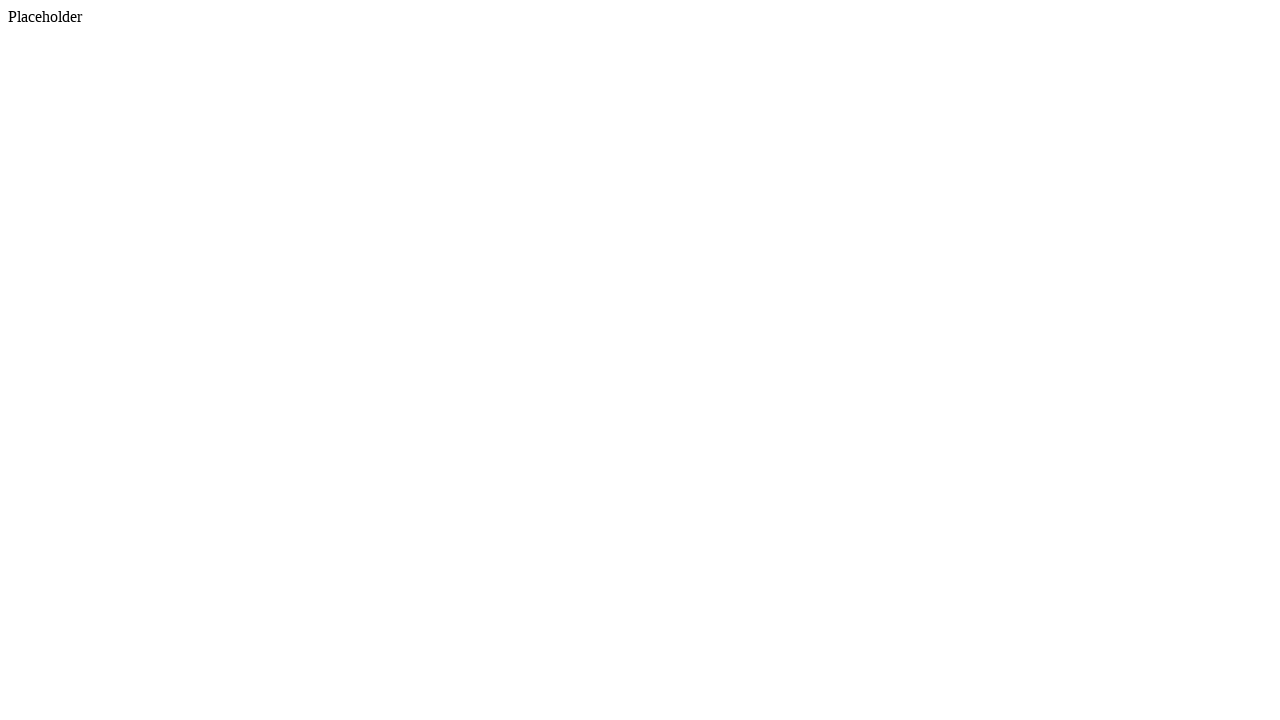

Scrolled viewport down by 200 pixels
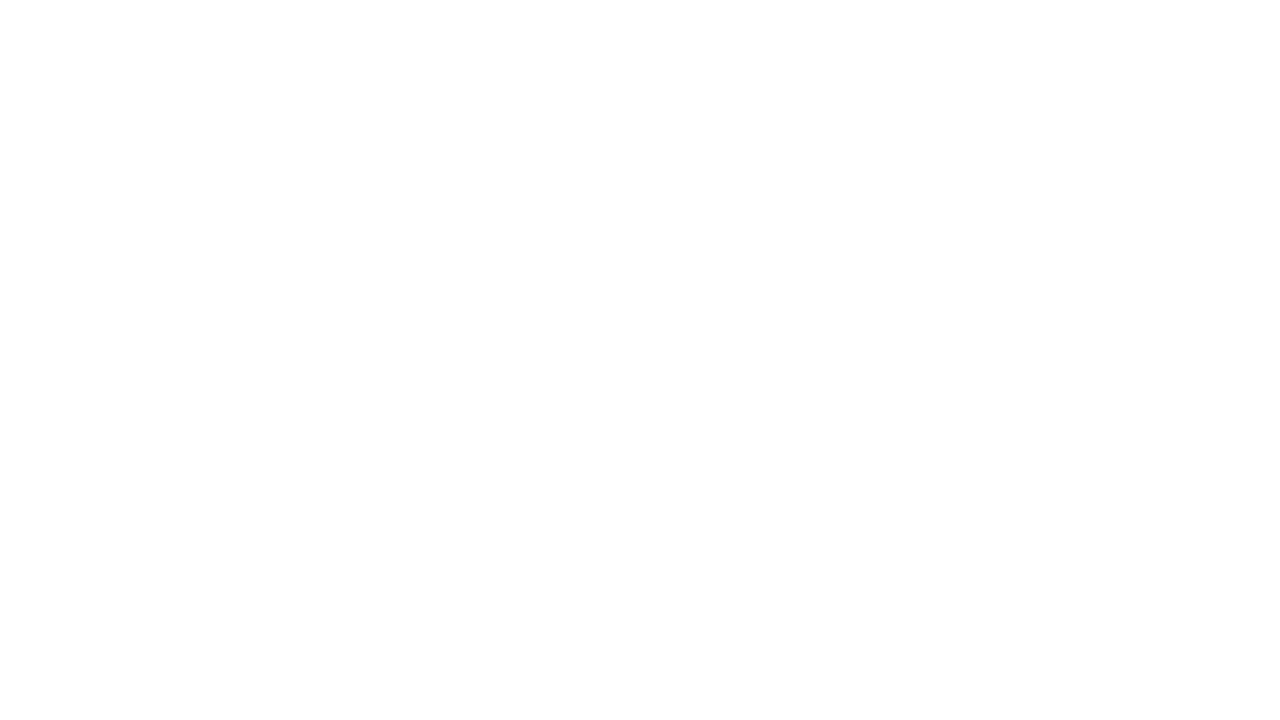

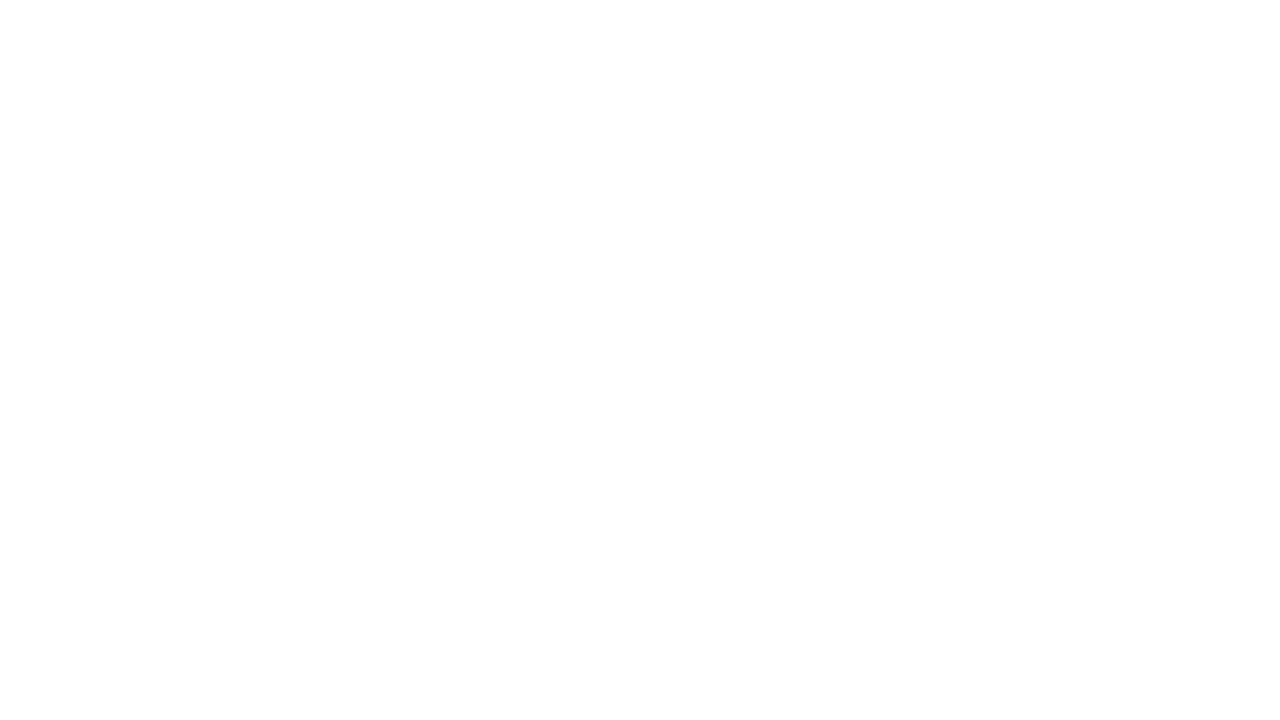